Tests multiple window handling by navigating to a page, opening a new window via link click, switching between windows and verifying content in each window

Starting URL: https://the-internet.herokuapp.com

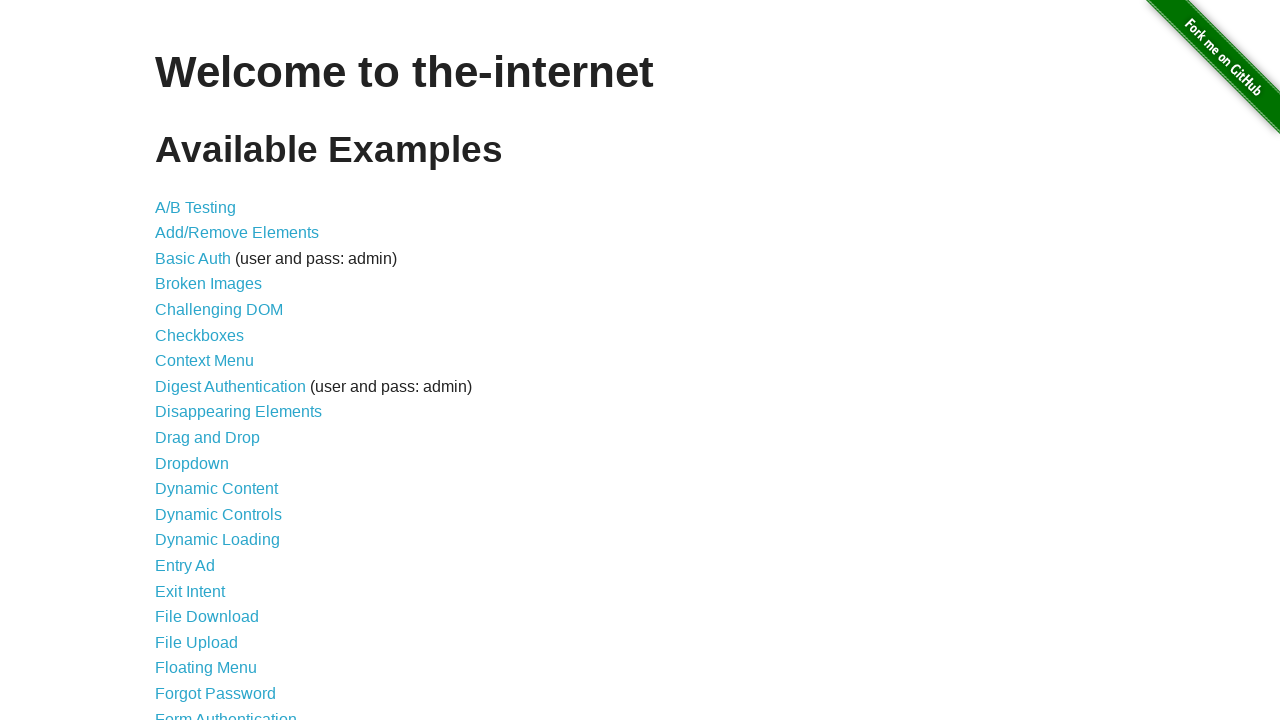

Clicked on Multiple Windows link at (218, 369) on text=Multiple Windows
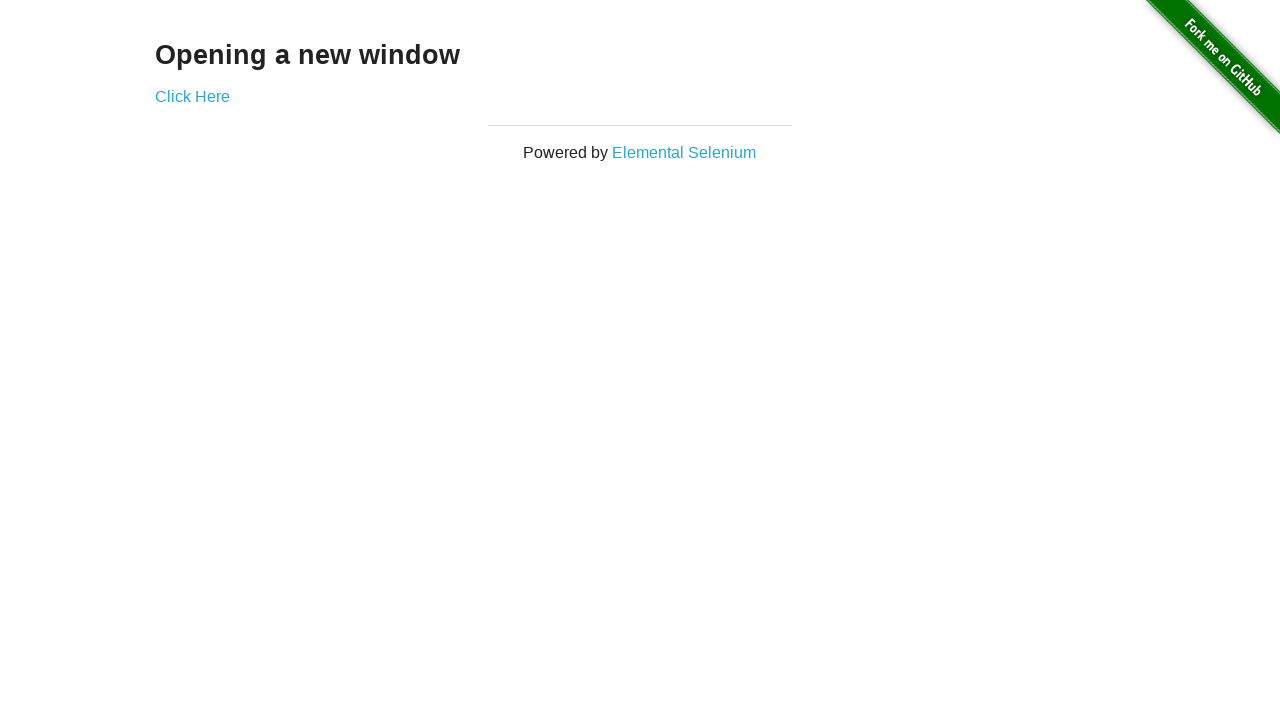

Clicked link that opened a new window via _blank target at (192, 96) on a[target='_blank']
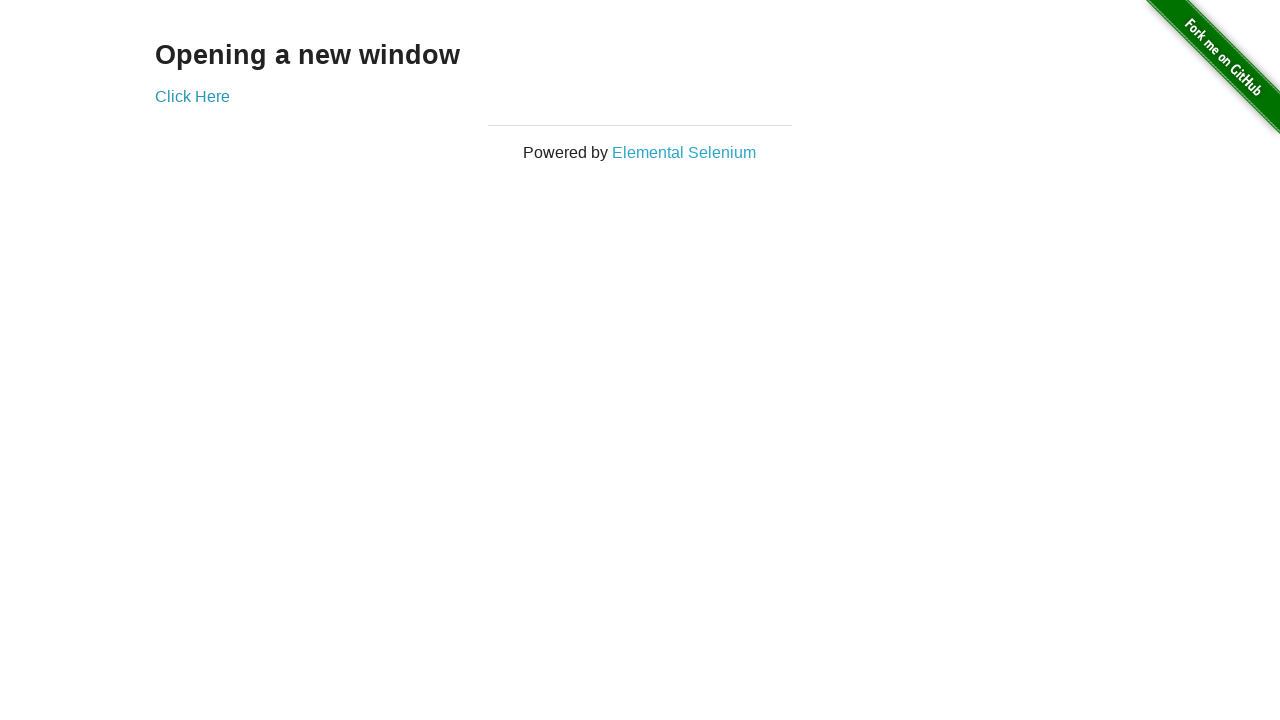

Retrieved text from new window: 'New Window'
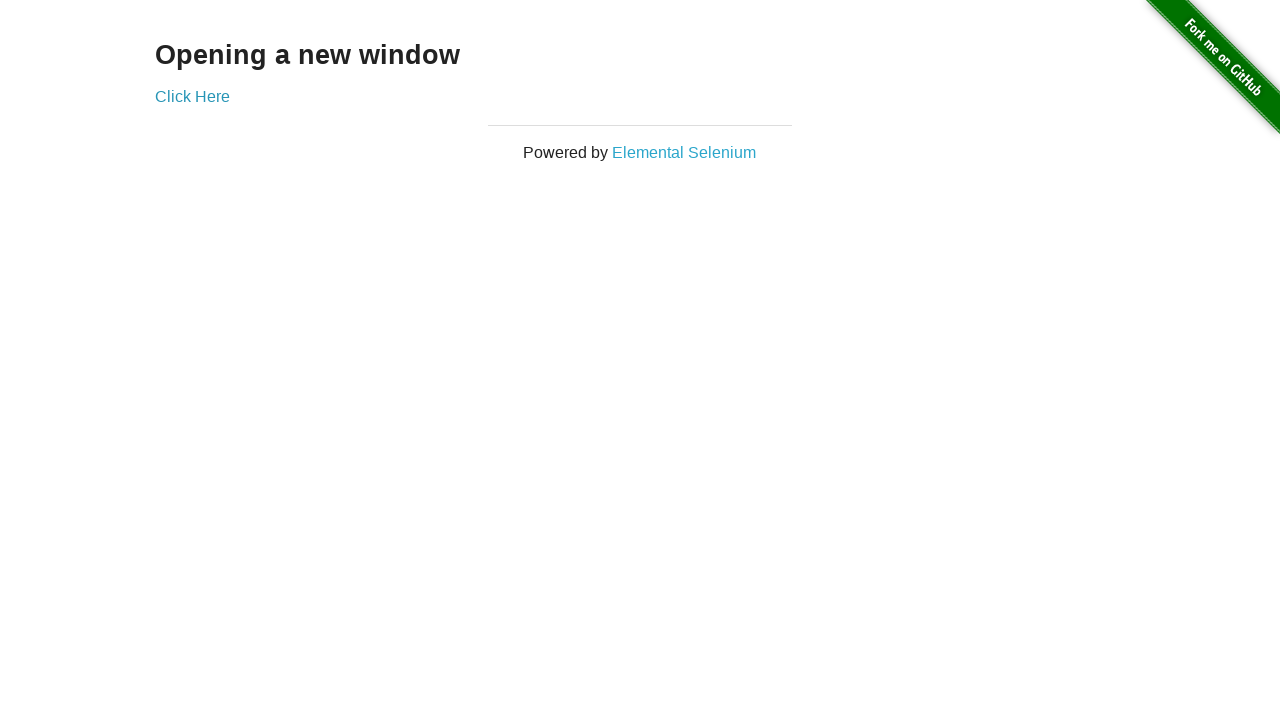

Retrieved text from original window: '
  Opening a new window
  Click Here
'
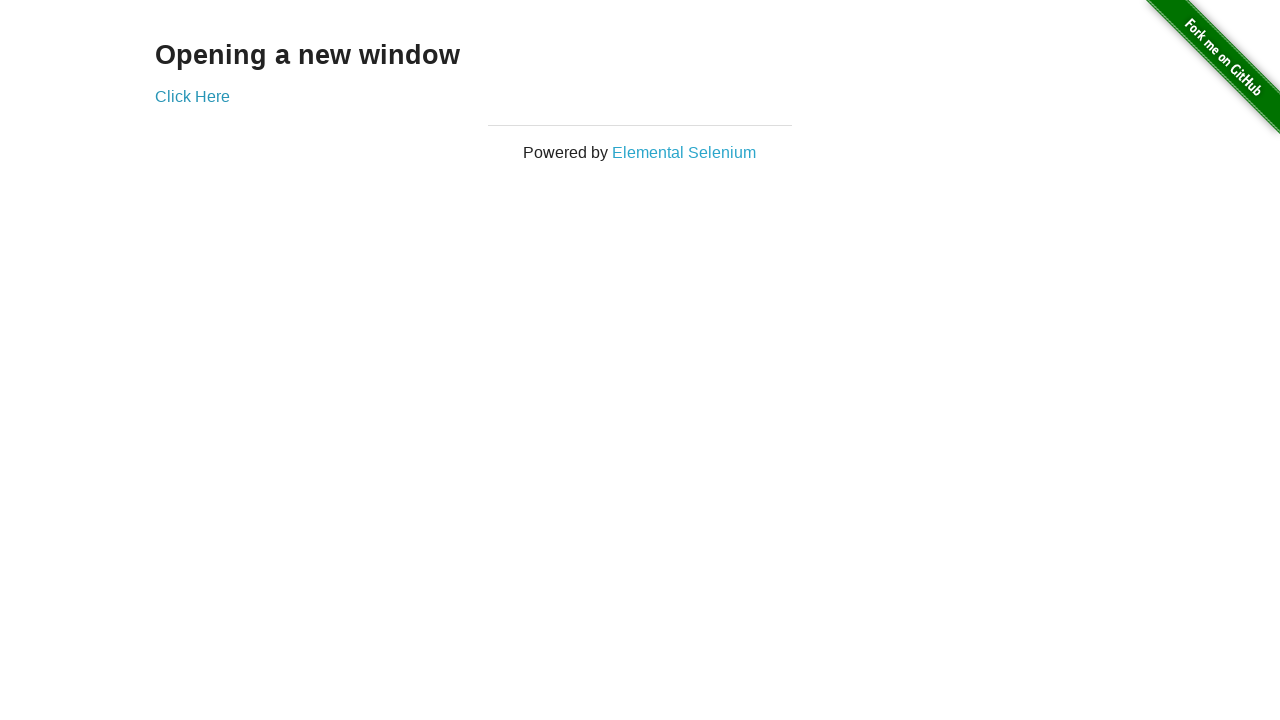

Closed the new window
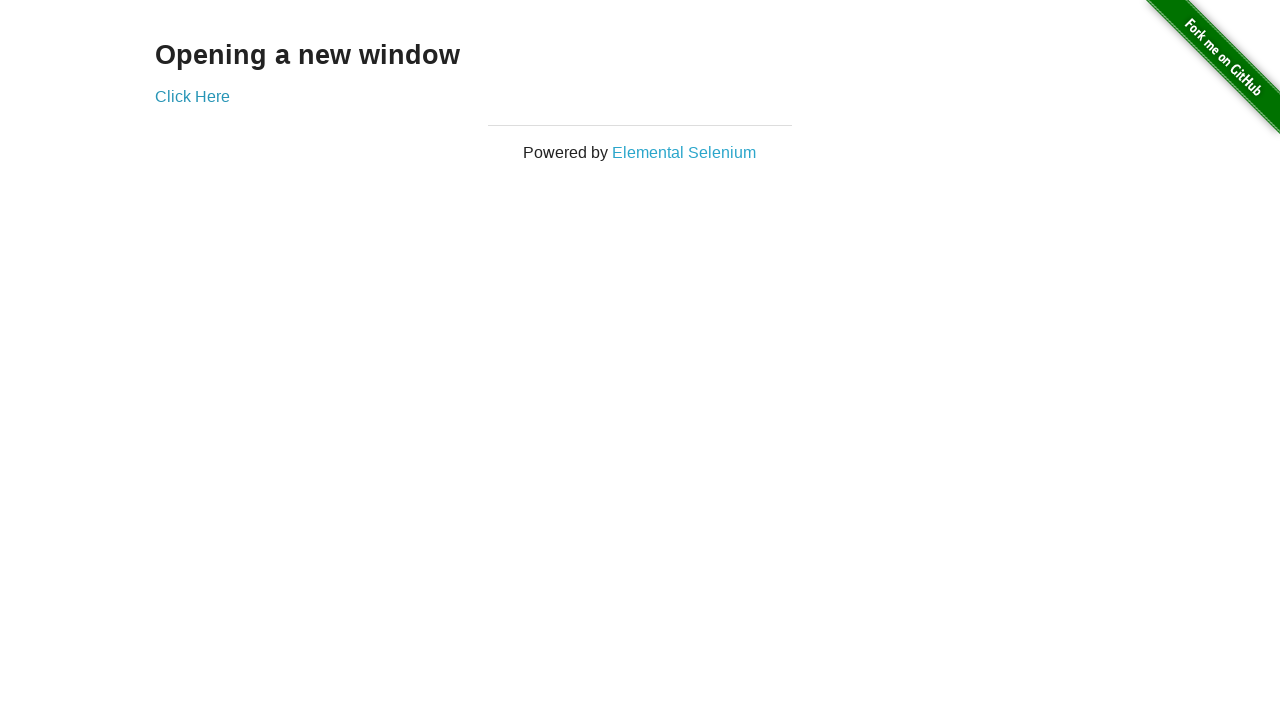

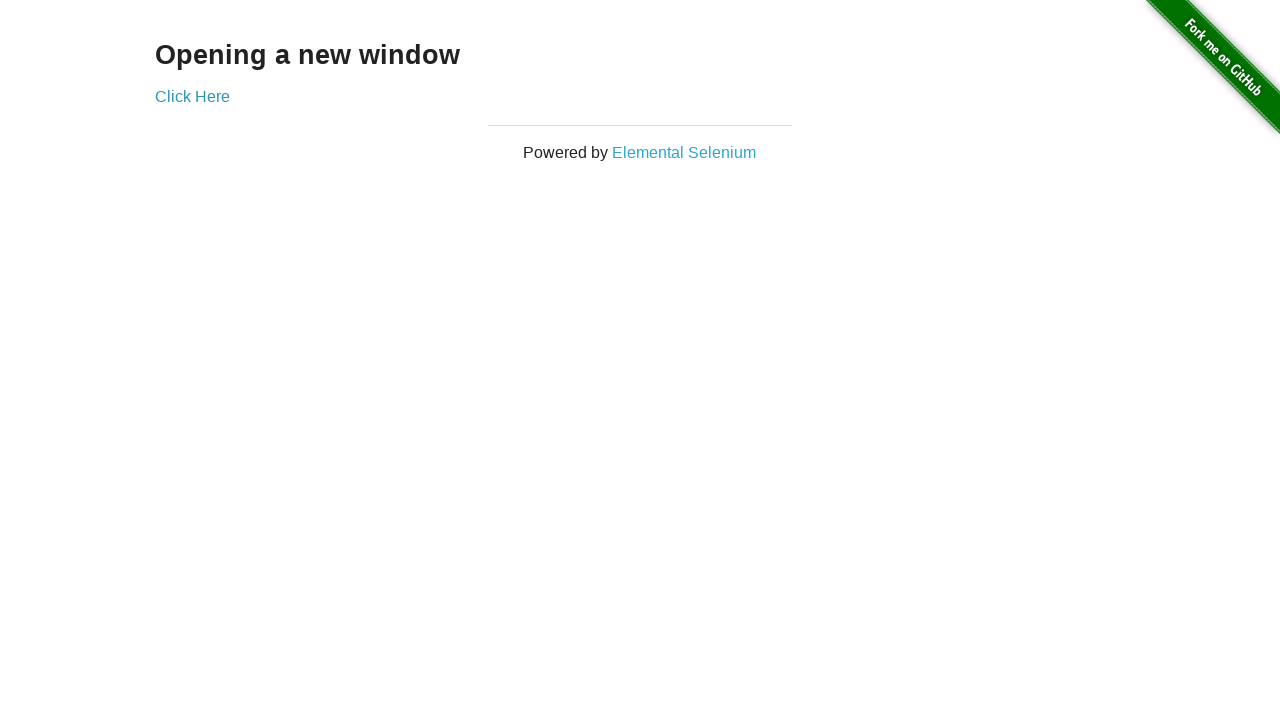